Tests adding todo items by creating two items and verifying they appear in the list

Starting URL: https://demo.playwright.dev/todomvc

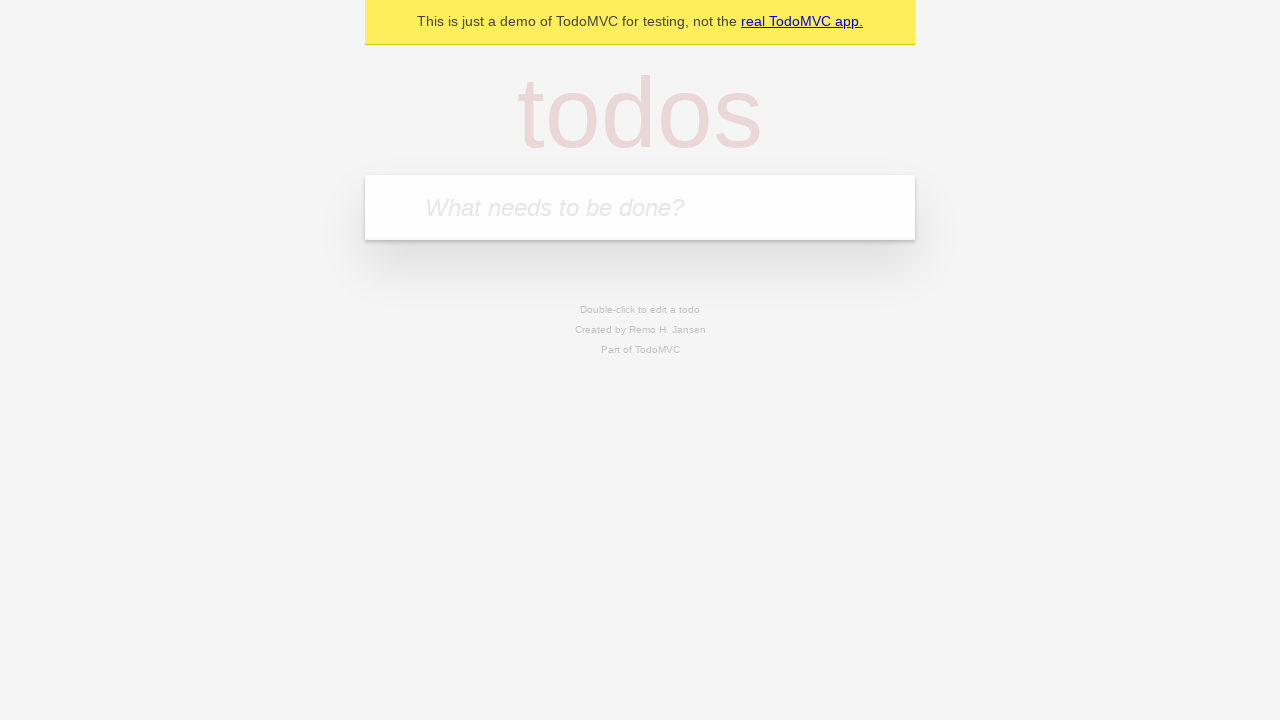

Located the todo input field with placeholder 'What needs to be done?'
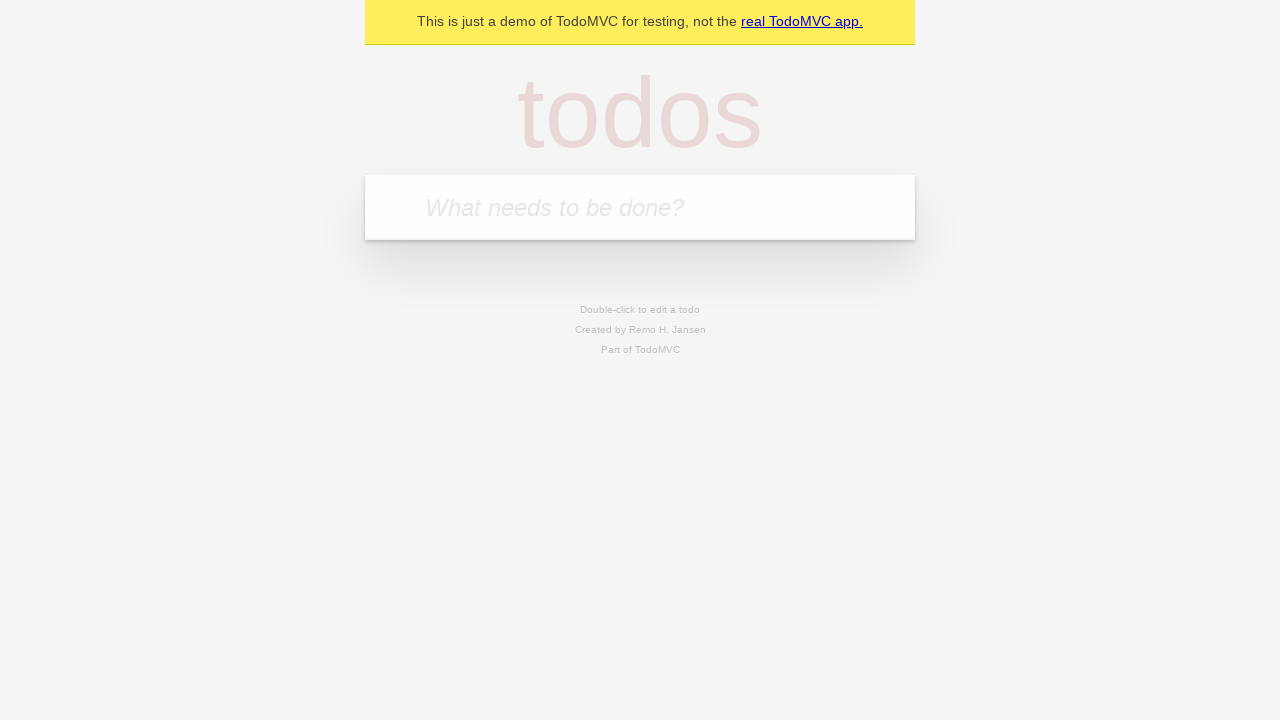

Filled first todo item with 'buy some cheese' on internal:attr=[placeholder="What needs to be done?"i]
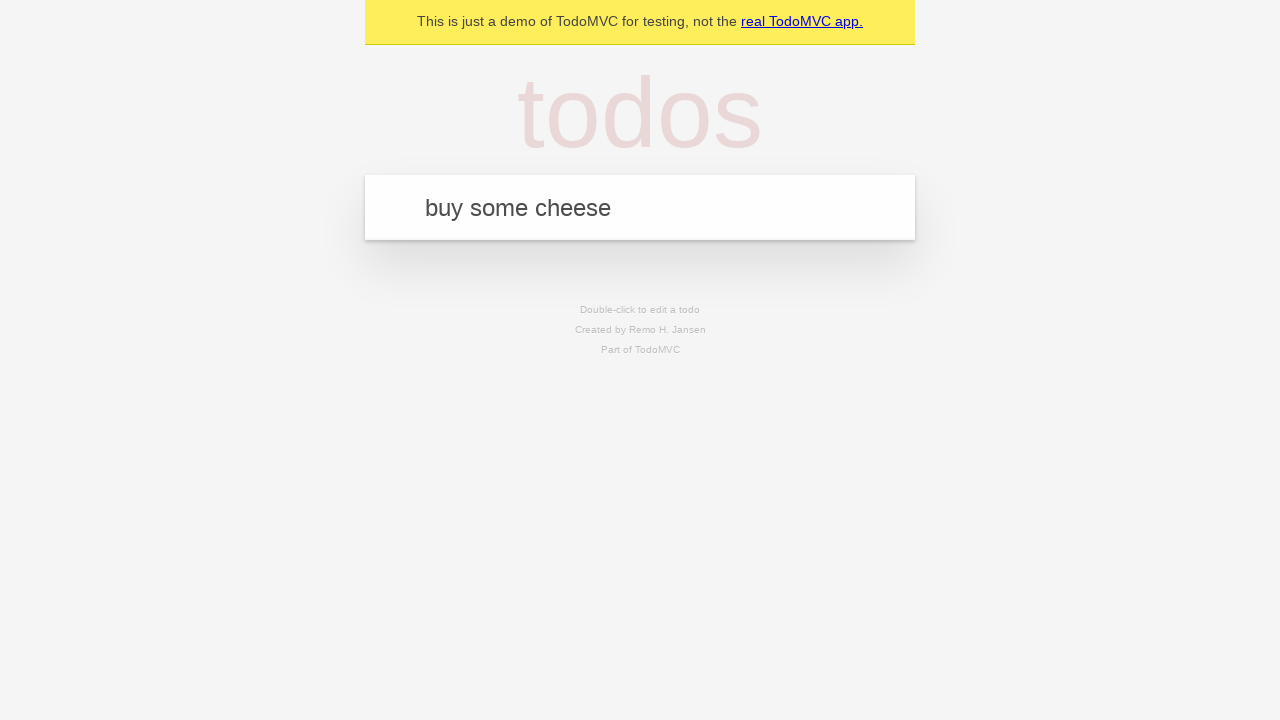

Pressed Enter to submit first todo item on internal:attr=[placeholder="What needs to be done?"i]
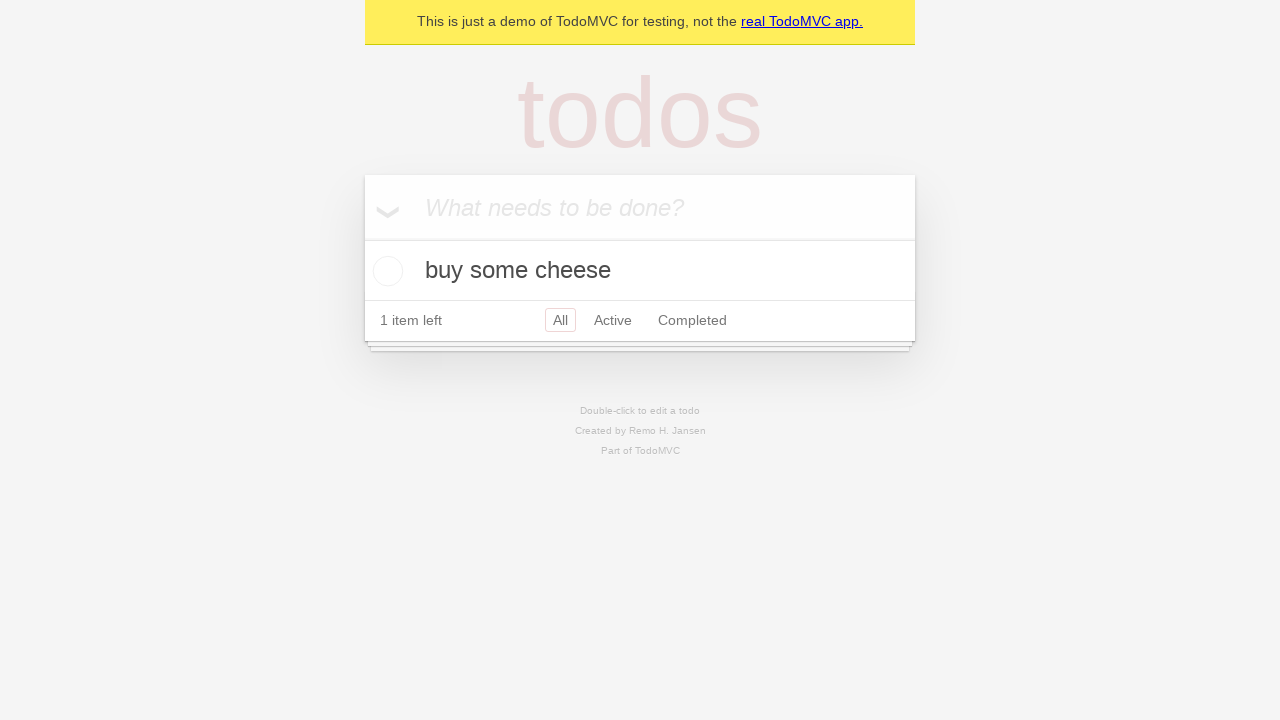

First todo item appeared in the list
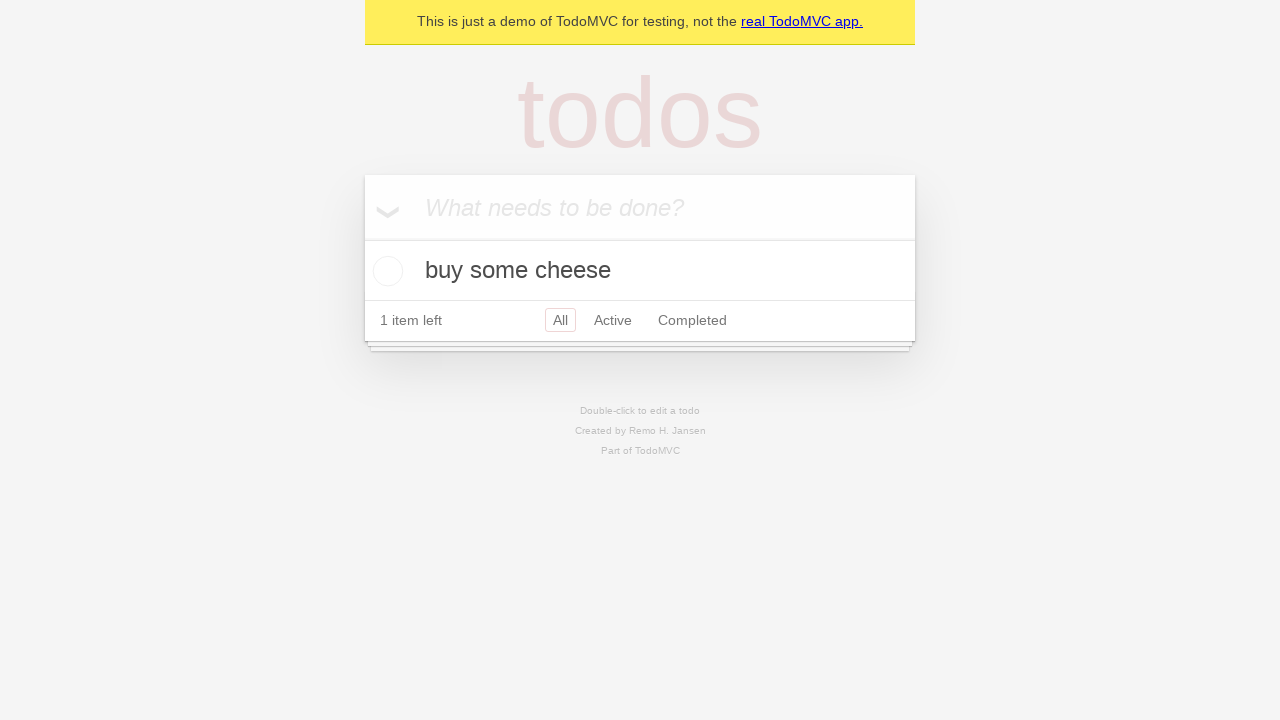

Filled second todo item with 'feed the cat' on internal:attr=[placeholder="What needs to be done?"i]
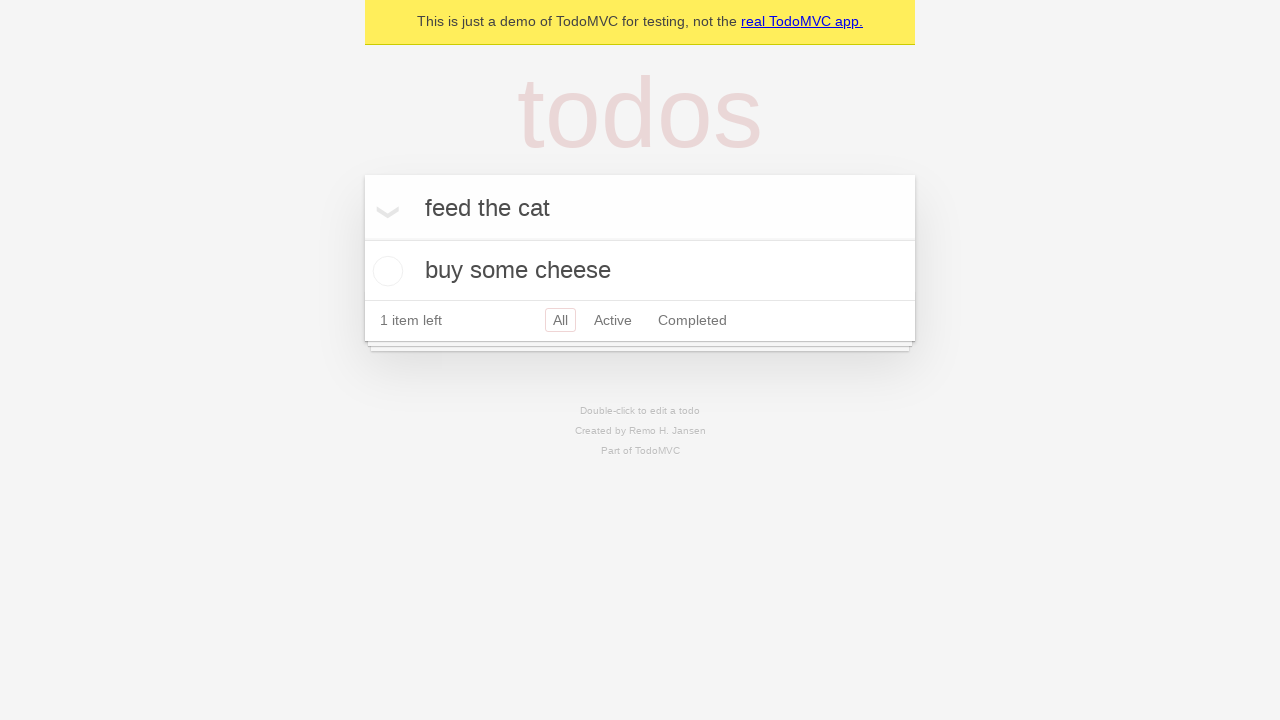

Pressed Enter to submit second todo item on internal:attr=[placeholder="What needs to be done?"i]
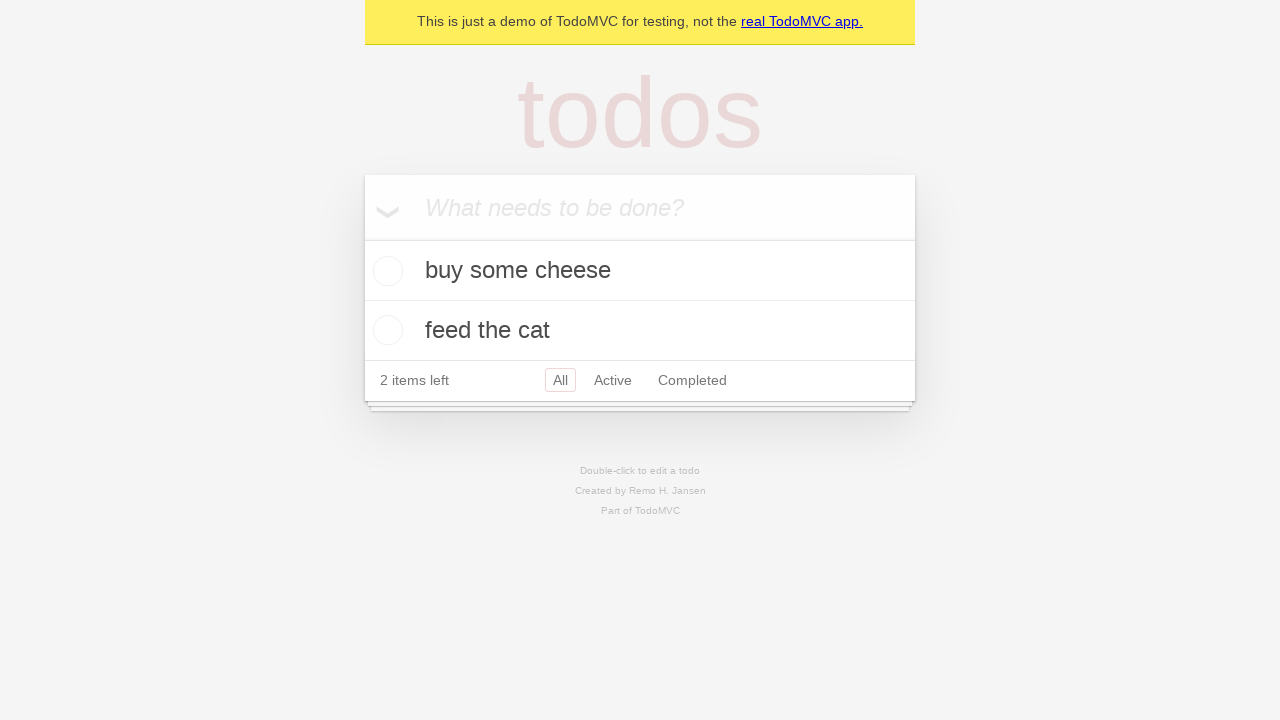

Second todo item appeared in the list
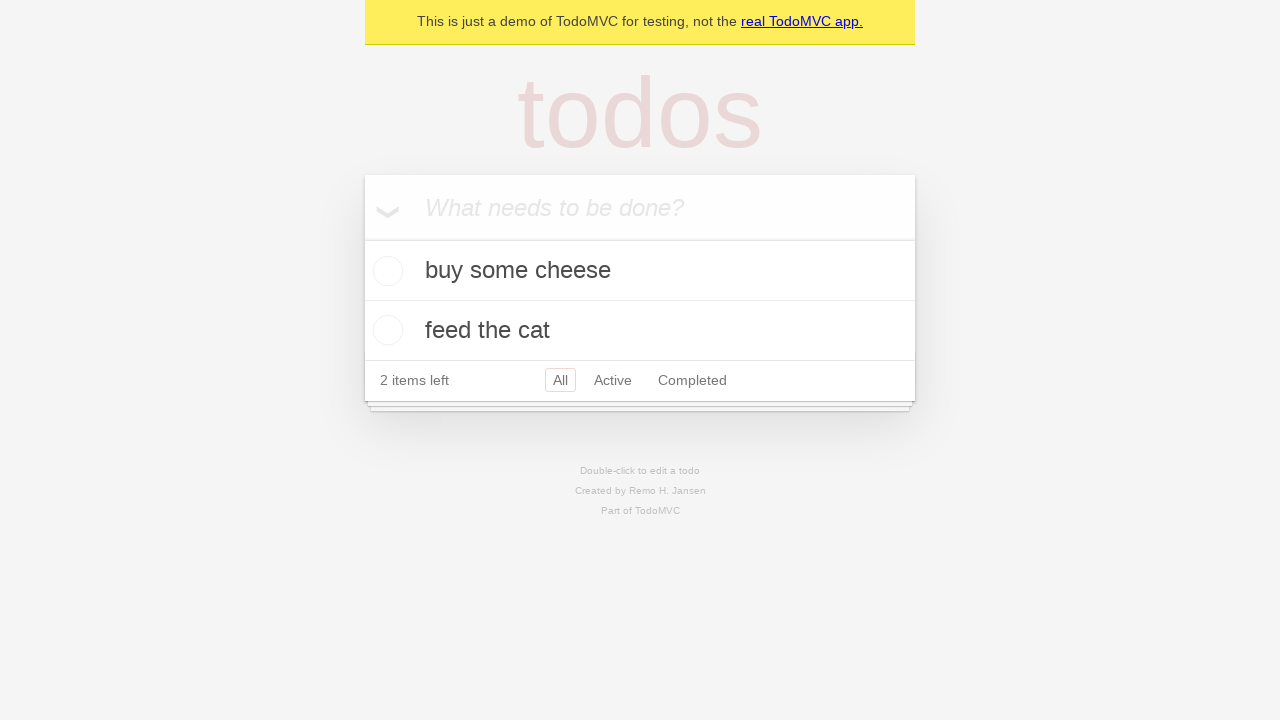

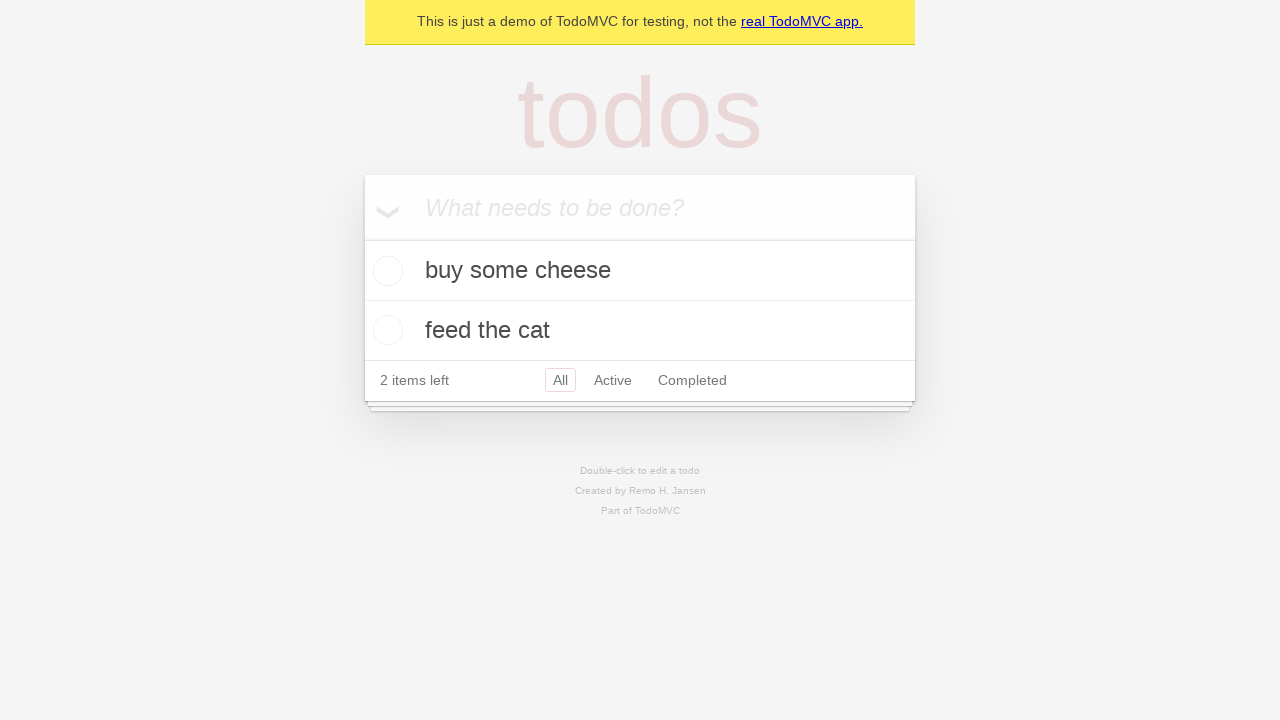